Tests radio button functionality by clicking each enabled radio button and verifying selection

Starting URL: https://qa-practice.netlify.app/radiobuttons

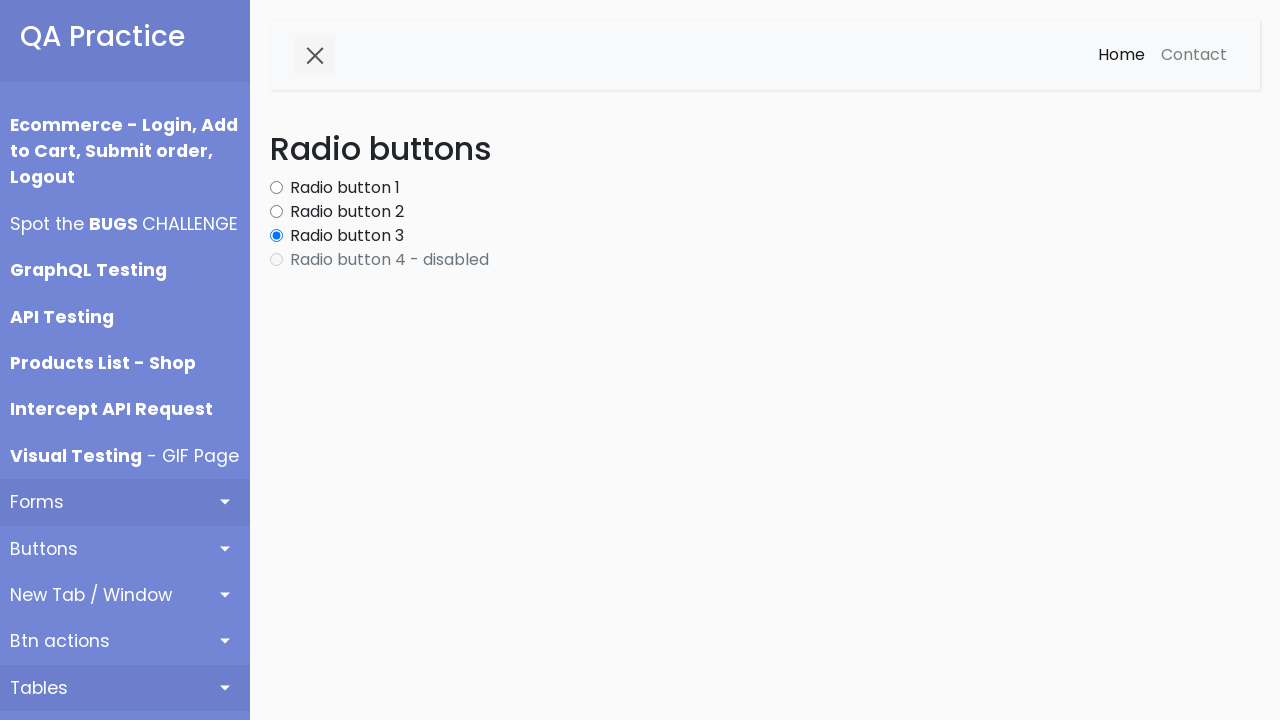

Located all radio button elements on the page
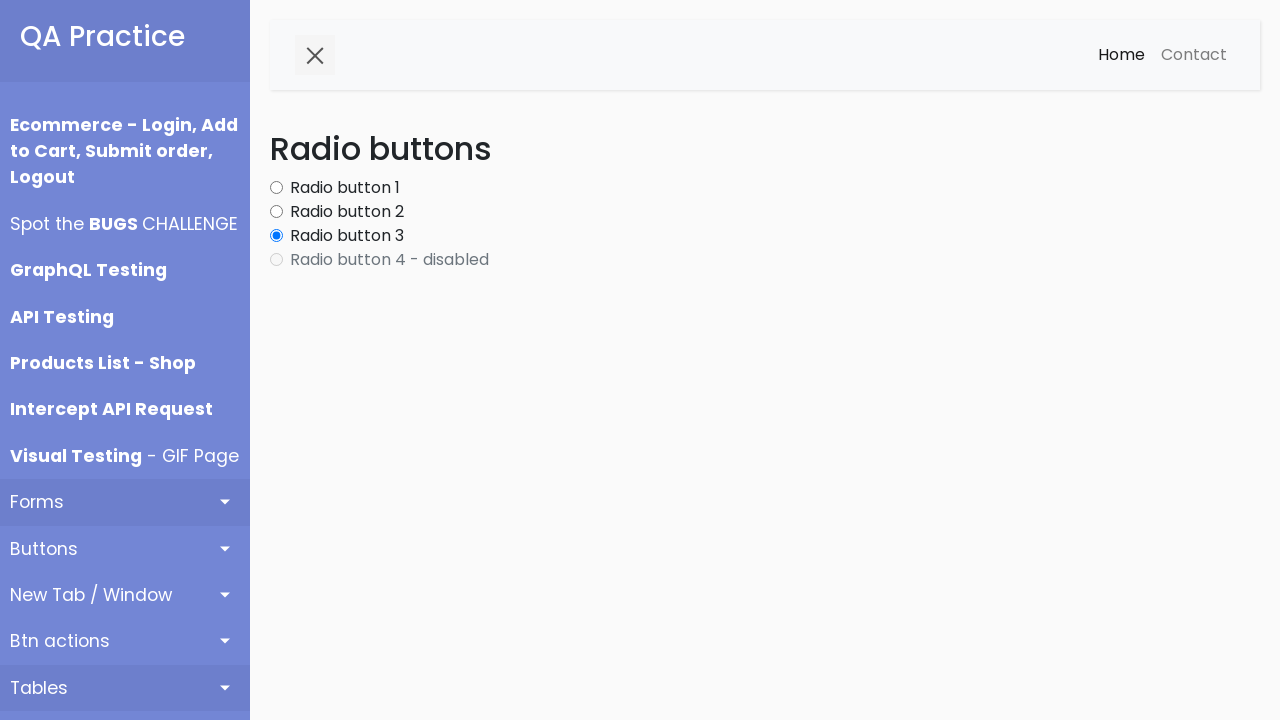

Clicked an enabled radio button at (276, 188) on .form-check-input >> nth=0
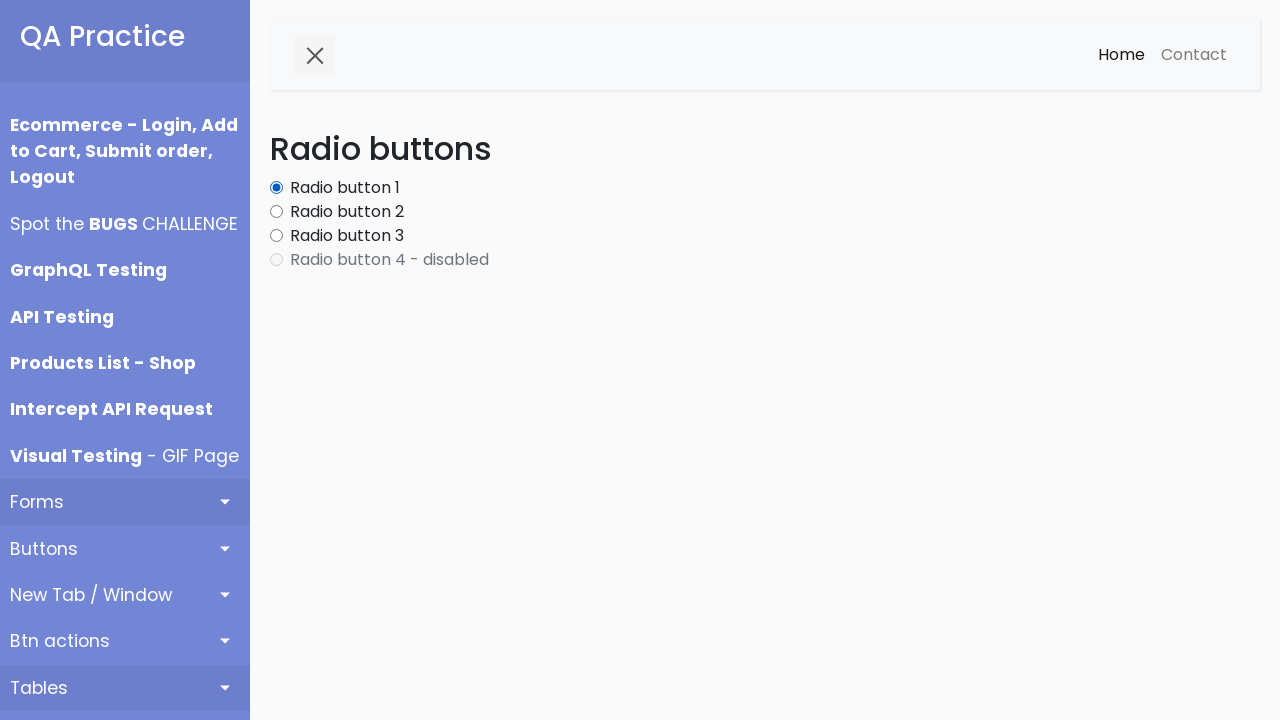

Waited 200ms for radio button selection to register
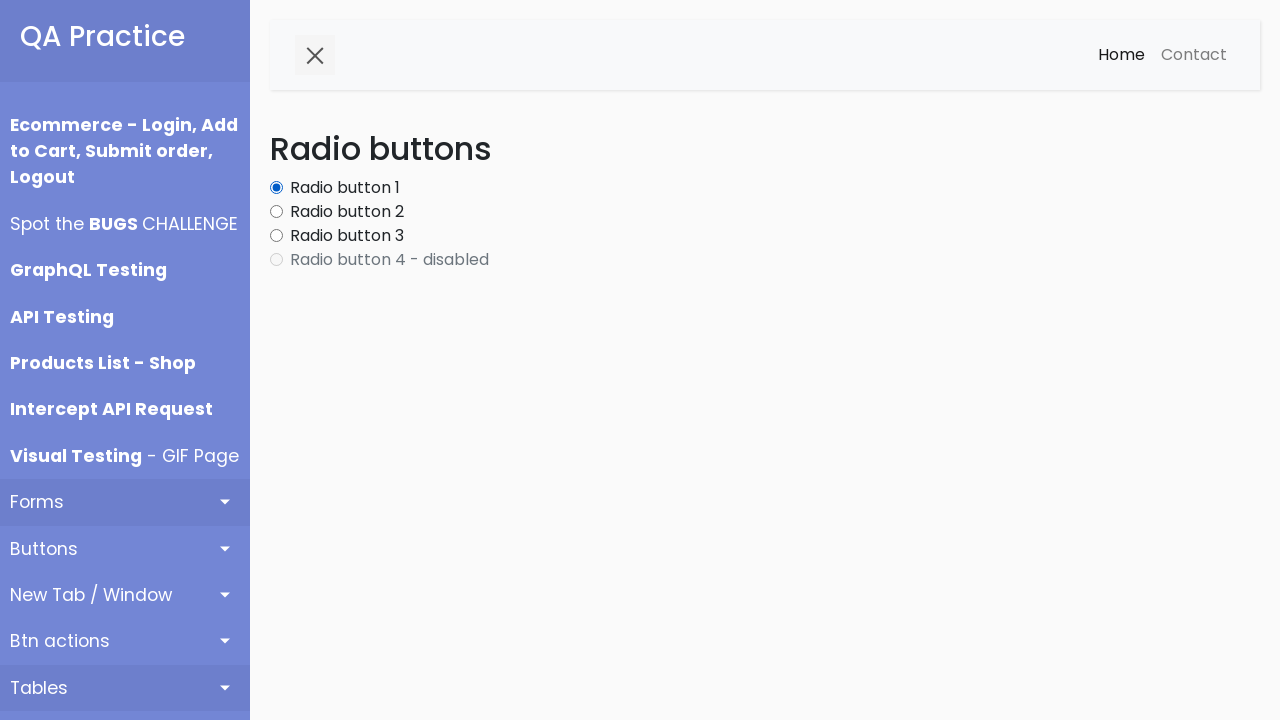

Clicked an enabled radio button at (276, 212) on .form-check-input >> nth=1
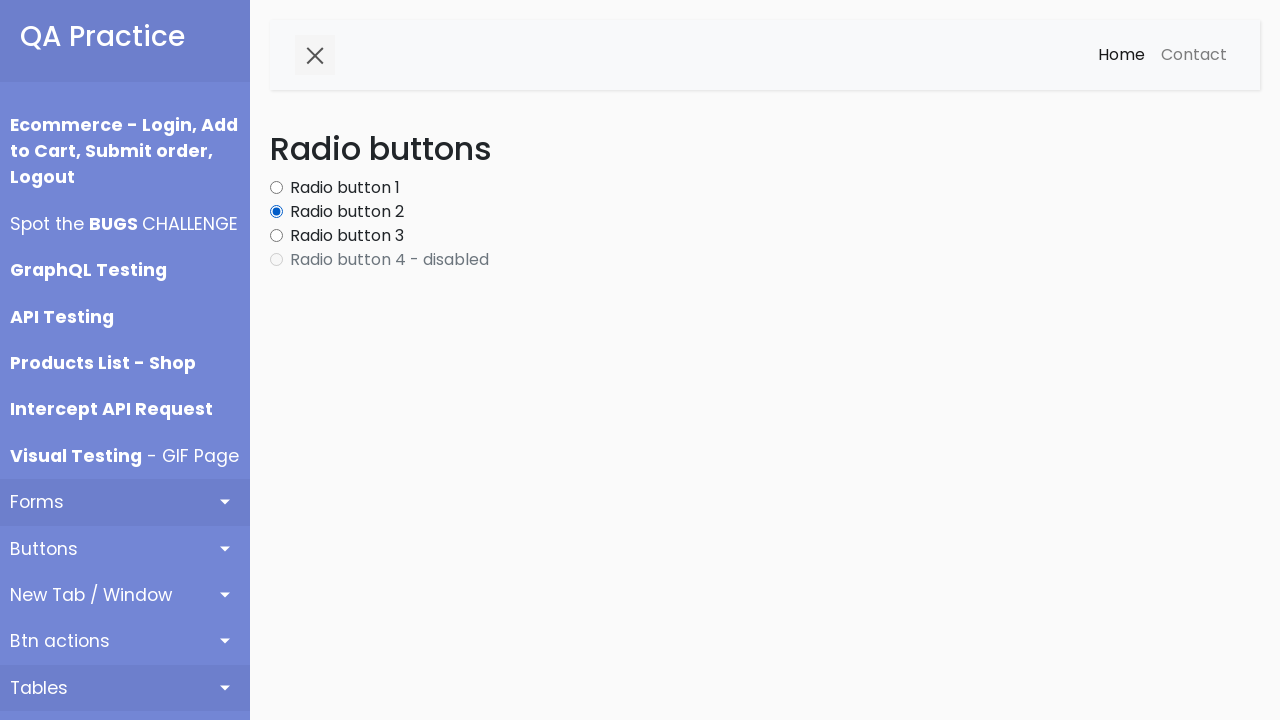

Waited 200ms for radio button selection to register
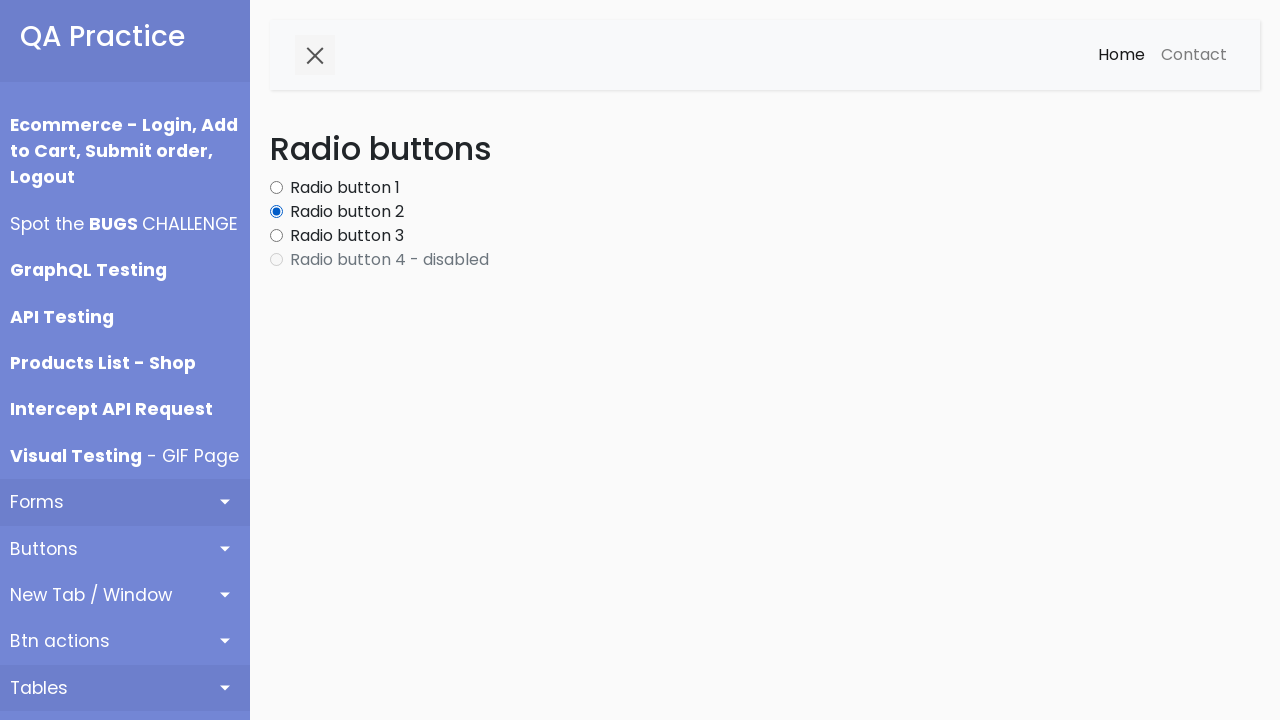

Clicked an enabled radio button at (276, 236) on .form-check-input >> nth=2
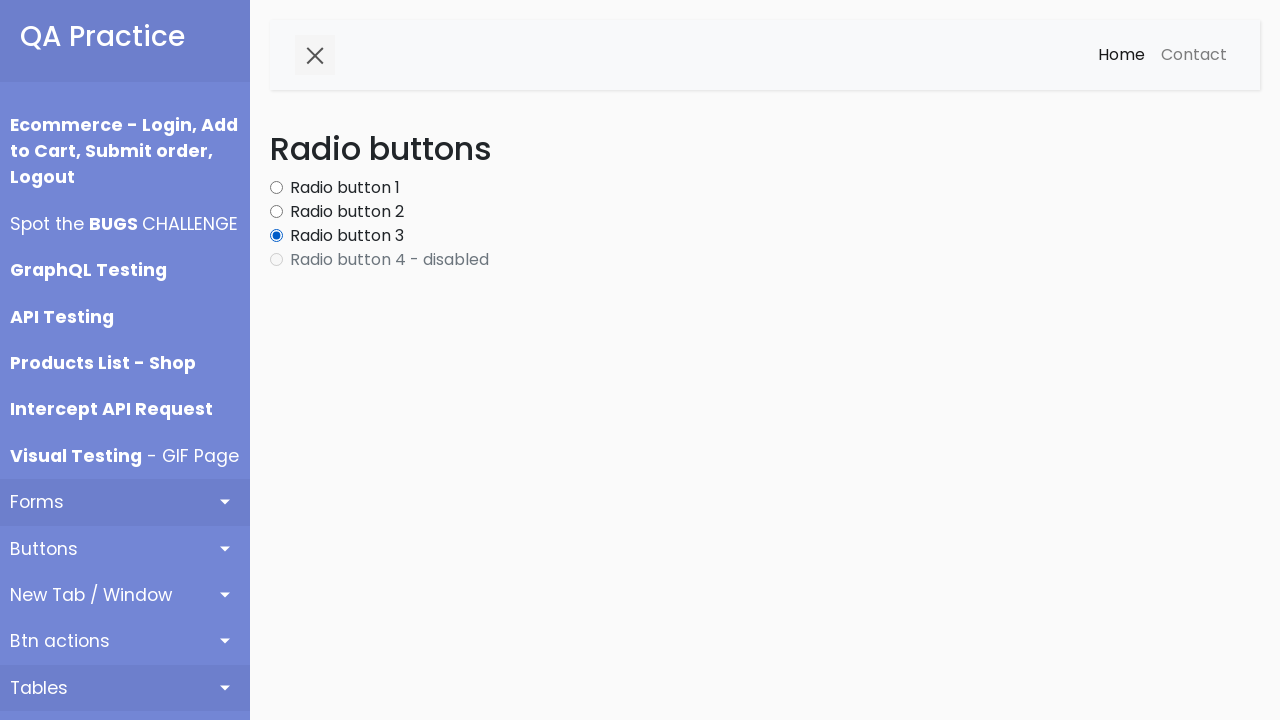

Waited 200ms for radio button selection to register
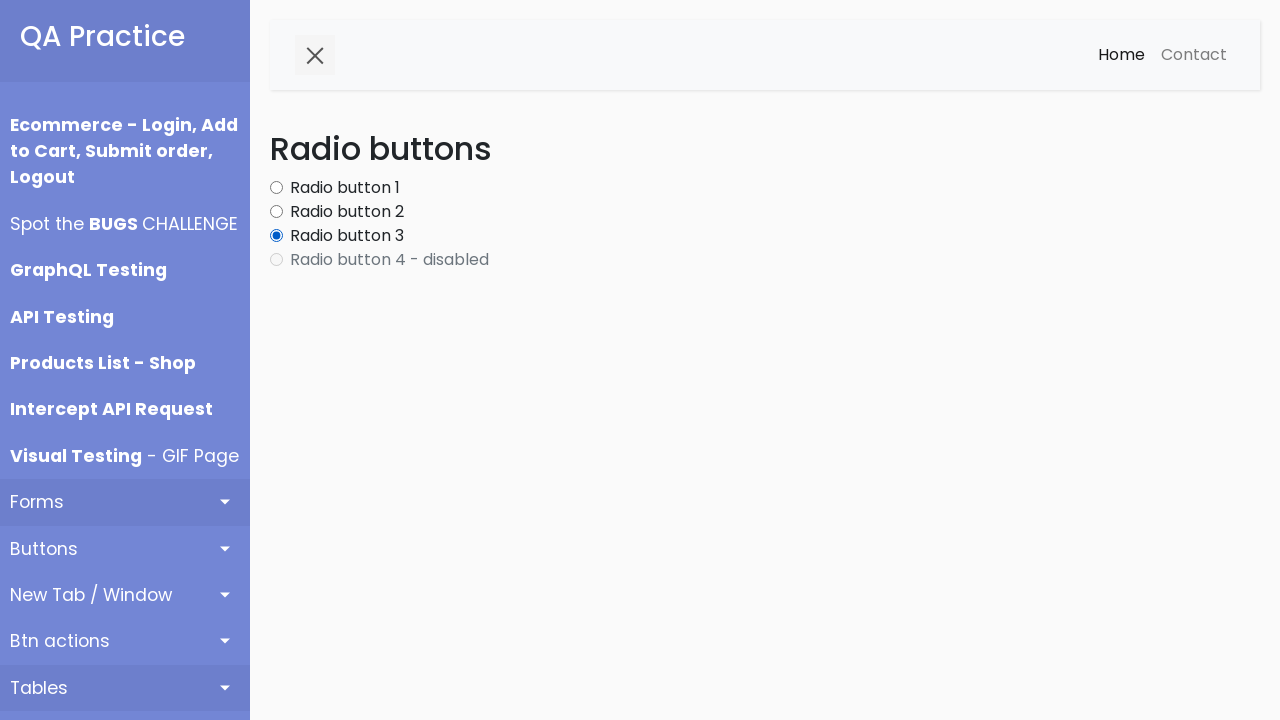

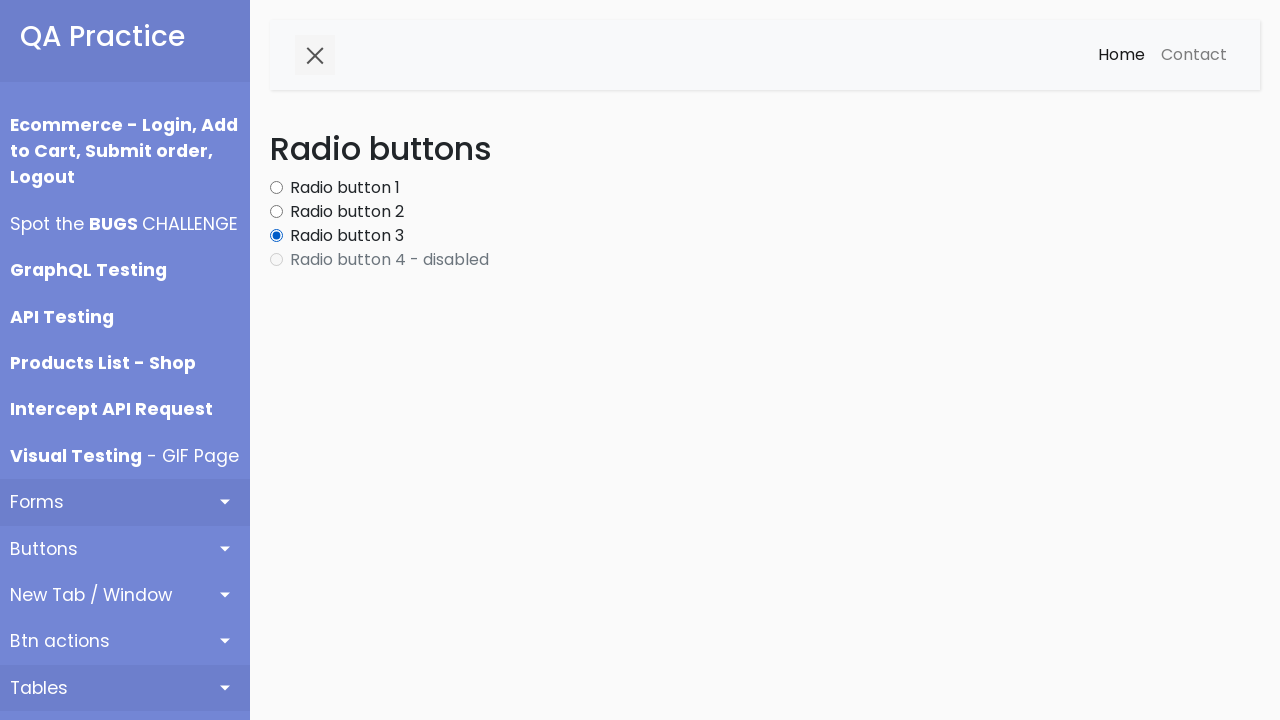